Tests number input field by entering a value, clearing it, and entering a new value

Starting URL: http://the-internet.herokuapp.com/inputs

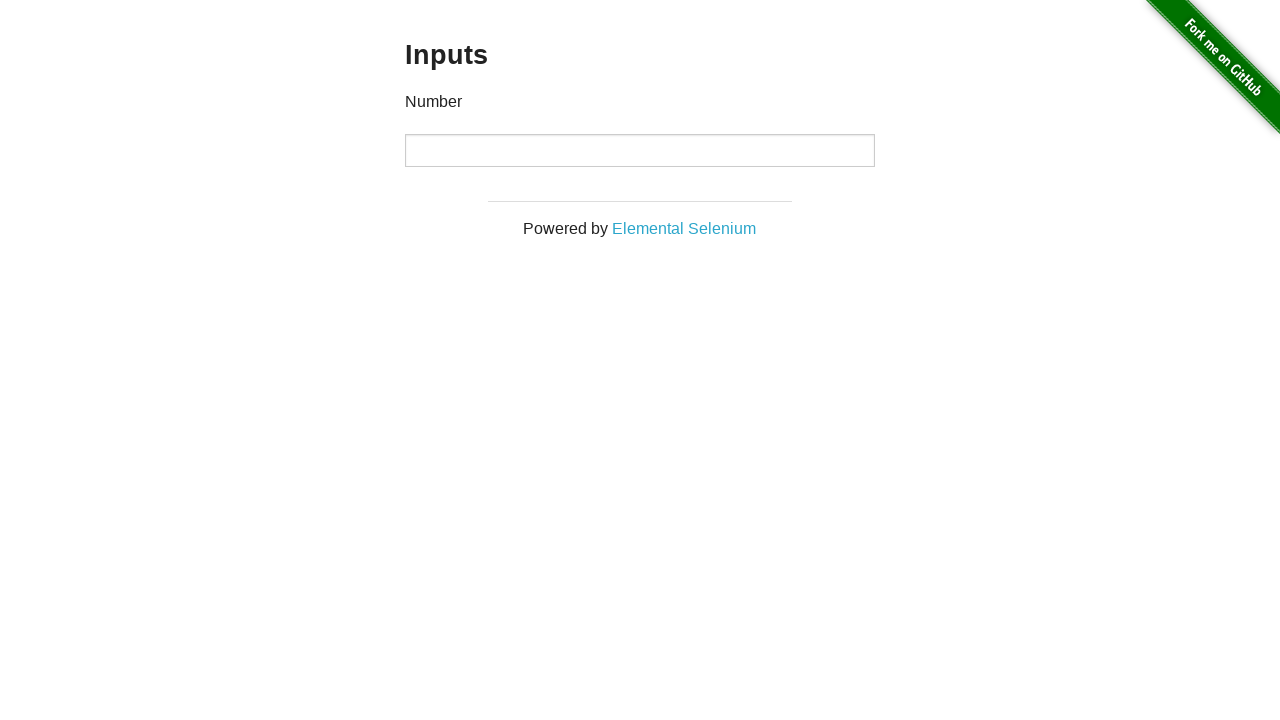

Entered value '1000' in number input field on input[type='number']
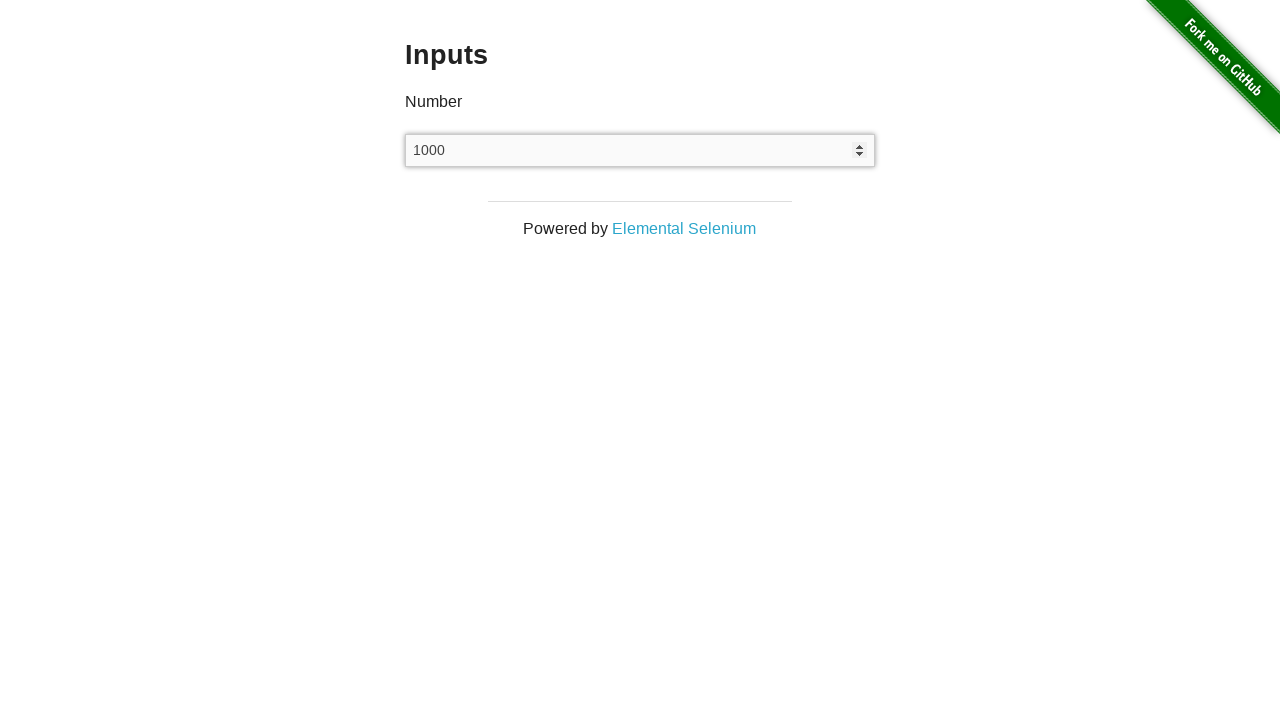

Cleared the number input field on input[type='number']
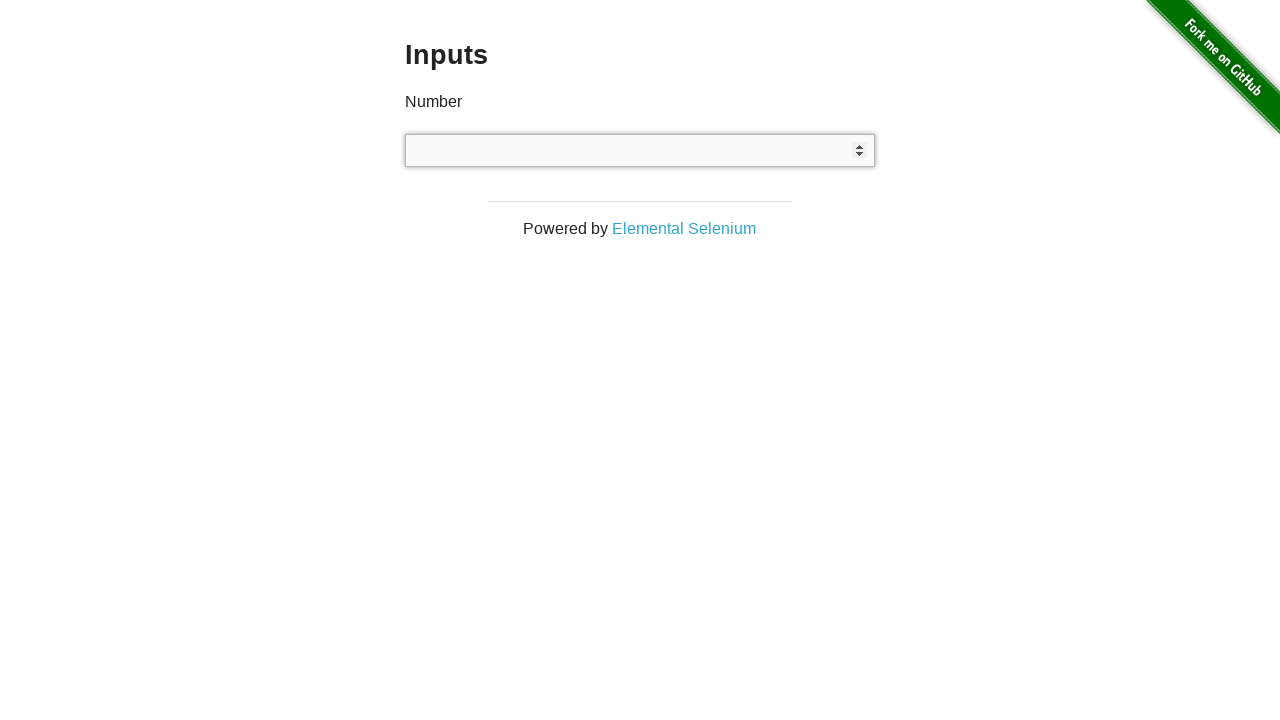

Entered value '999' in number input field on input[type='number']
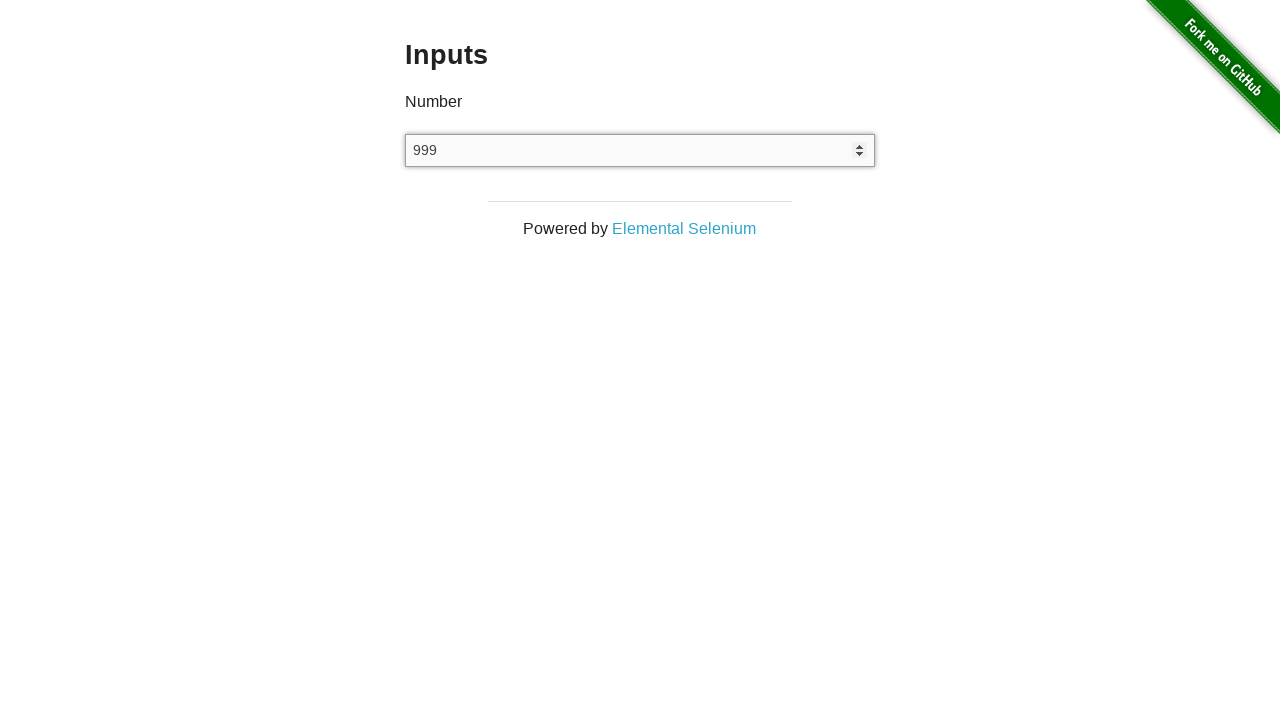

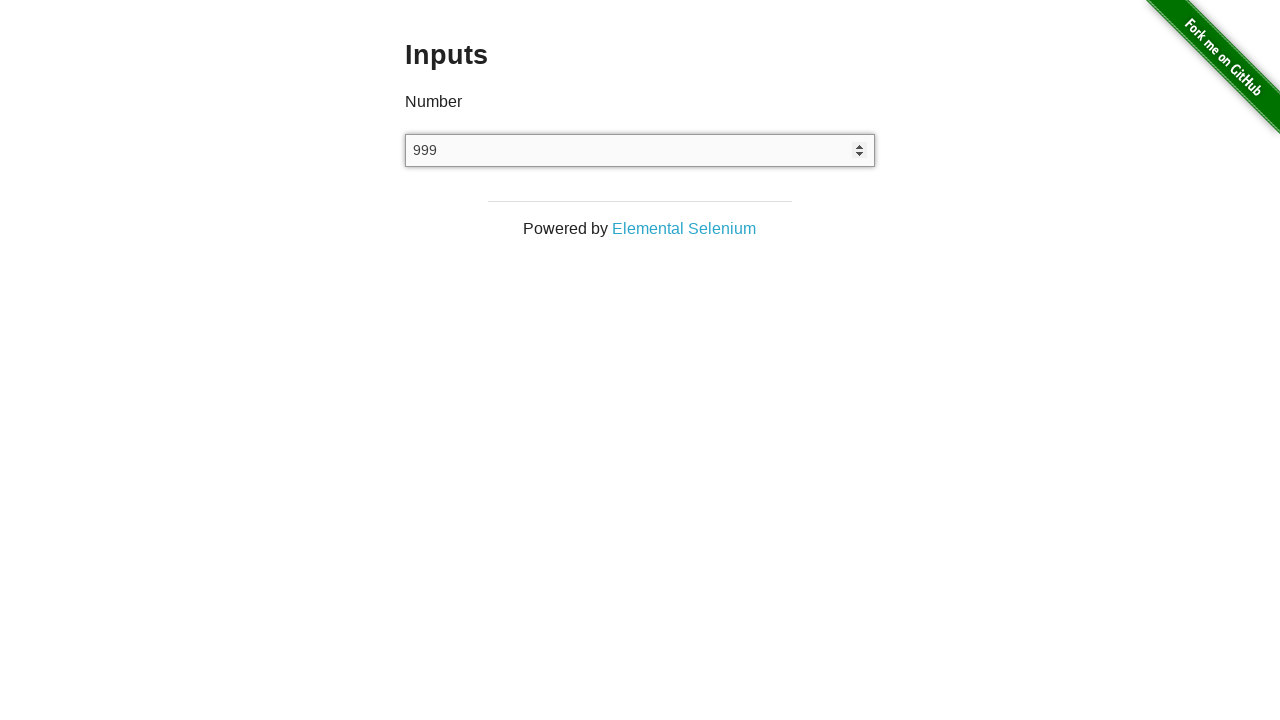